Tests dropdown selection functionality on a flight booking form by selecting origin and destination cities

Starting URL: https://rahulshettyacademy.com/dropdownsPractise/

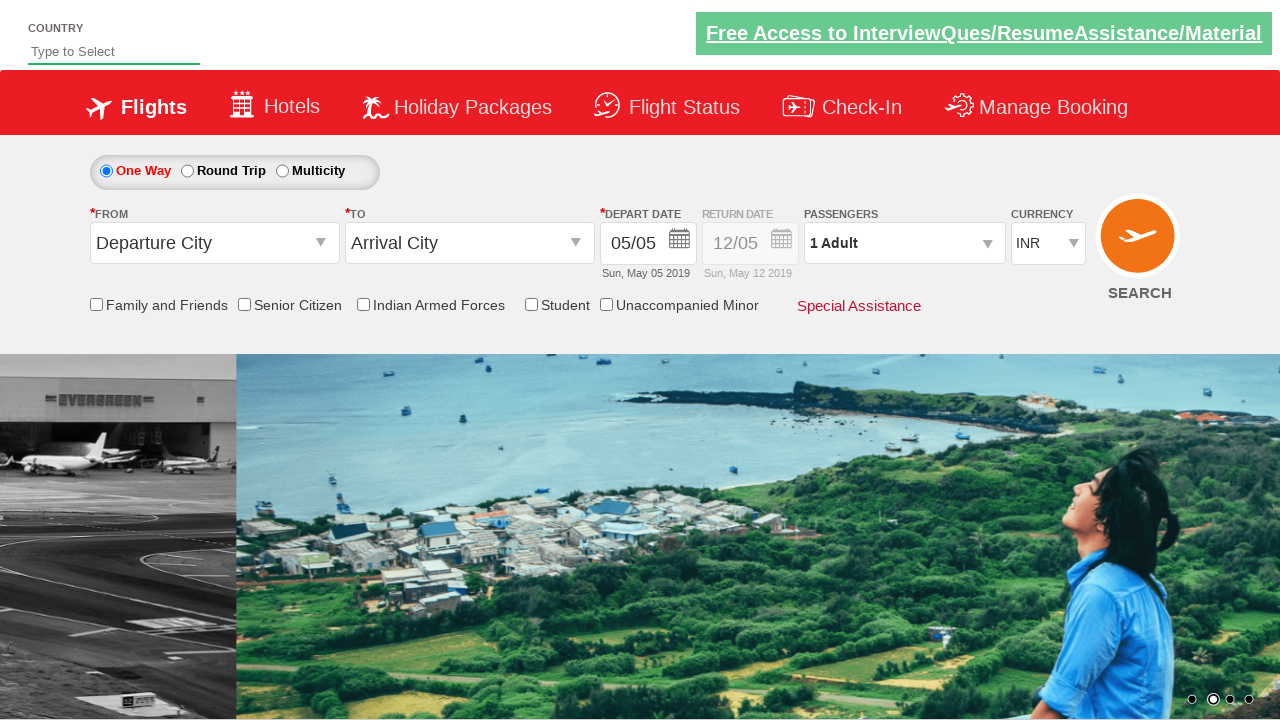

Clicked on the origin station dropdown at (214, 243) on #ctl00_mainContent_ddl_originStation1_CTXT
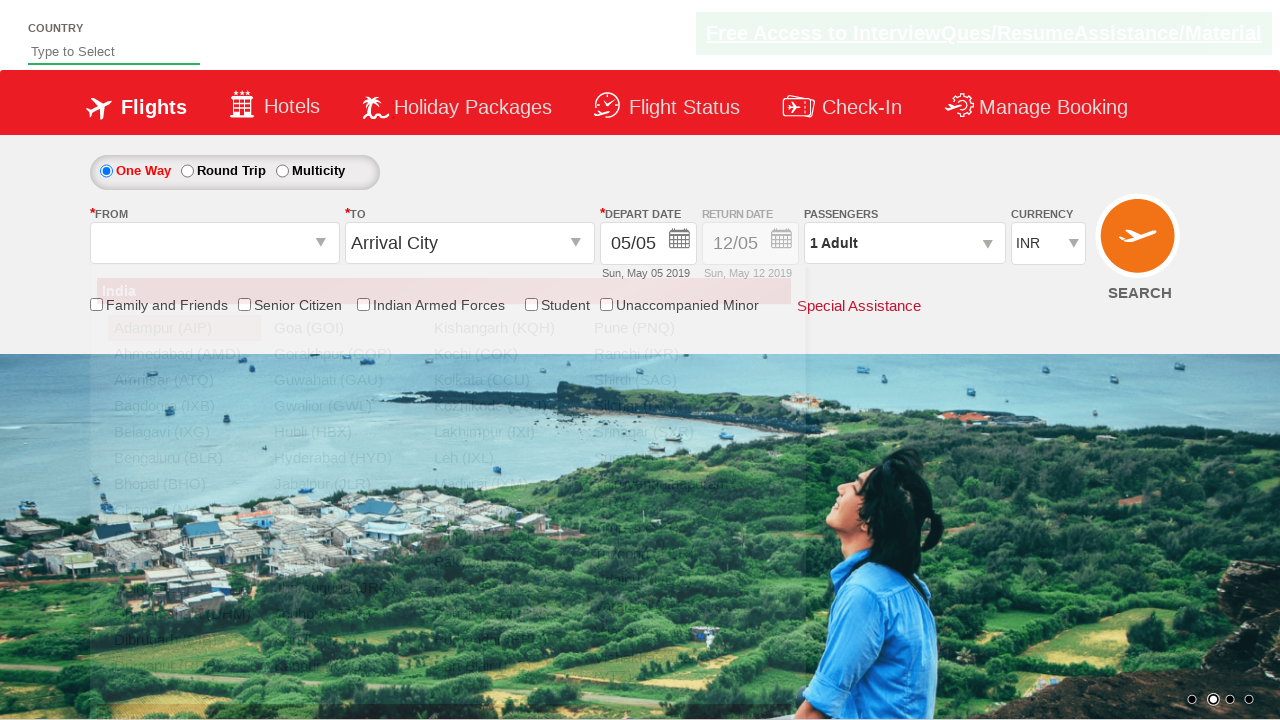

Selected MAA (Chennai) as origin city at (184, 510) on a[value='MAA']
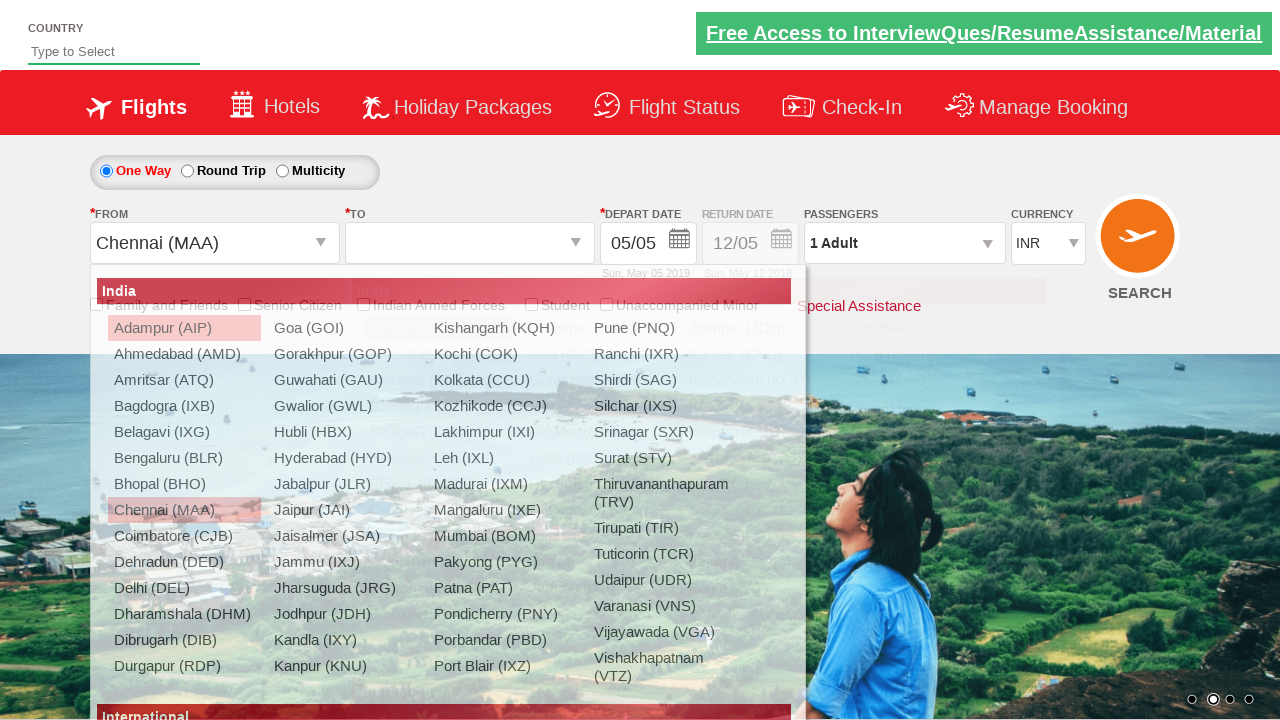

Selected BLR (Bangalore) as destination city at (439, 458) on (//a[@value='BLR'])[2]
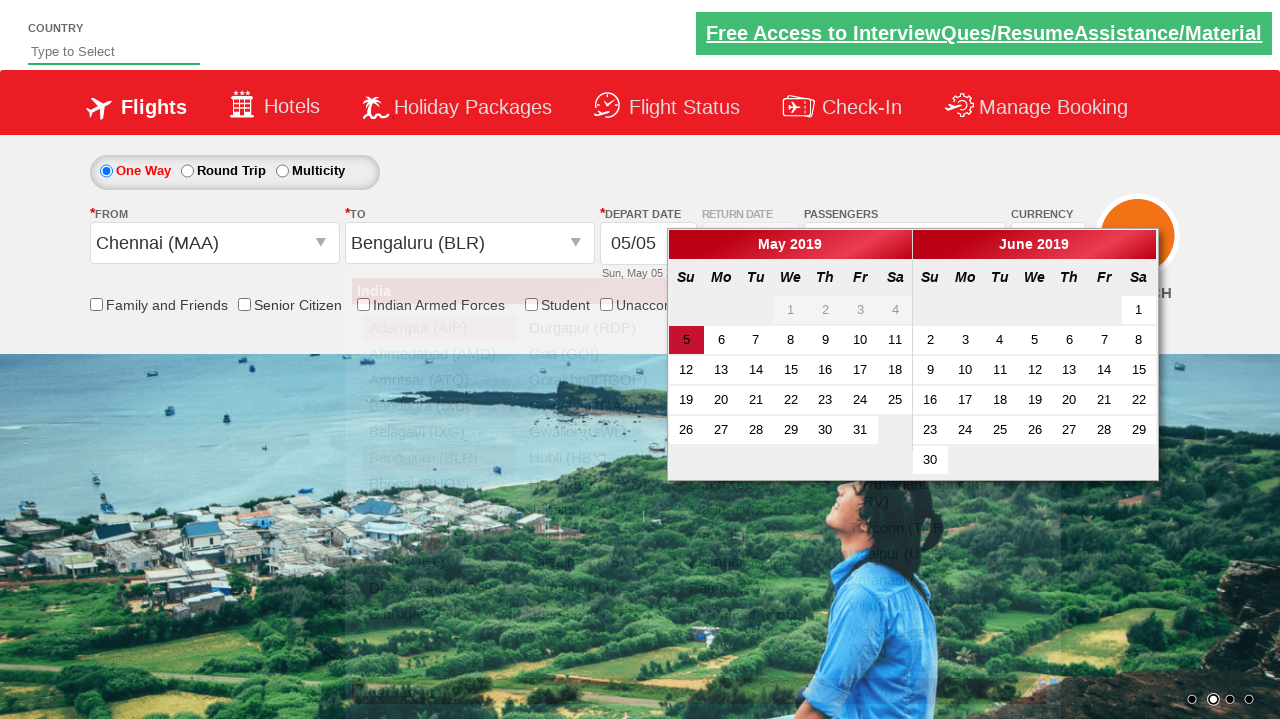

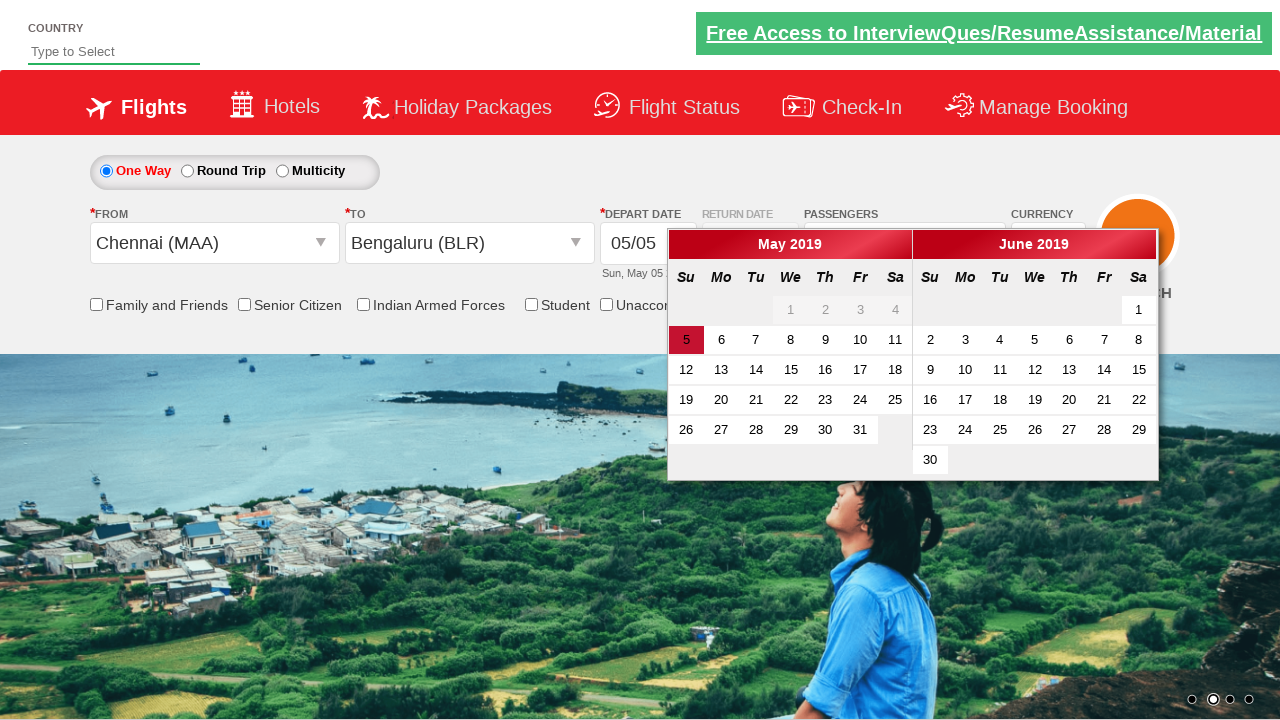